Tests navigating to a website that would normally show notification permission popup, demonstrating browser capability

Starting URL: https://www.redbus.in/

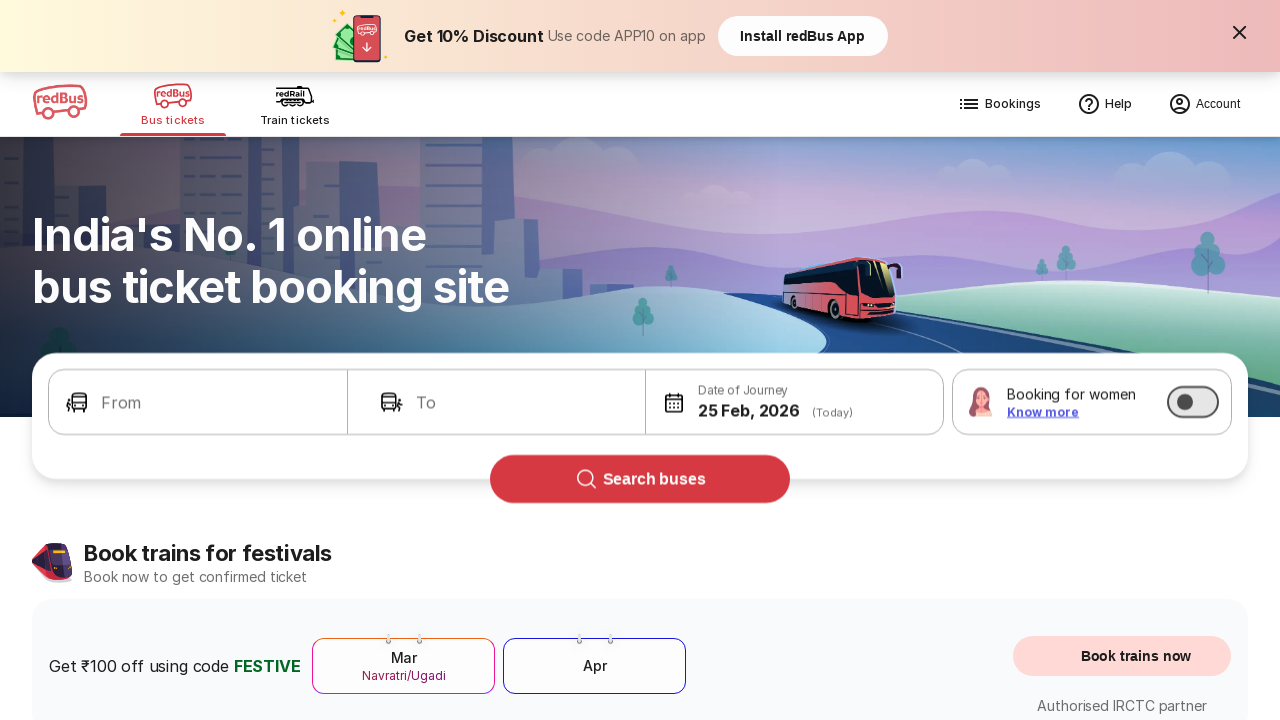

Page loaded to DOM content ready state
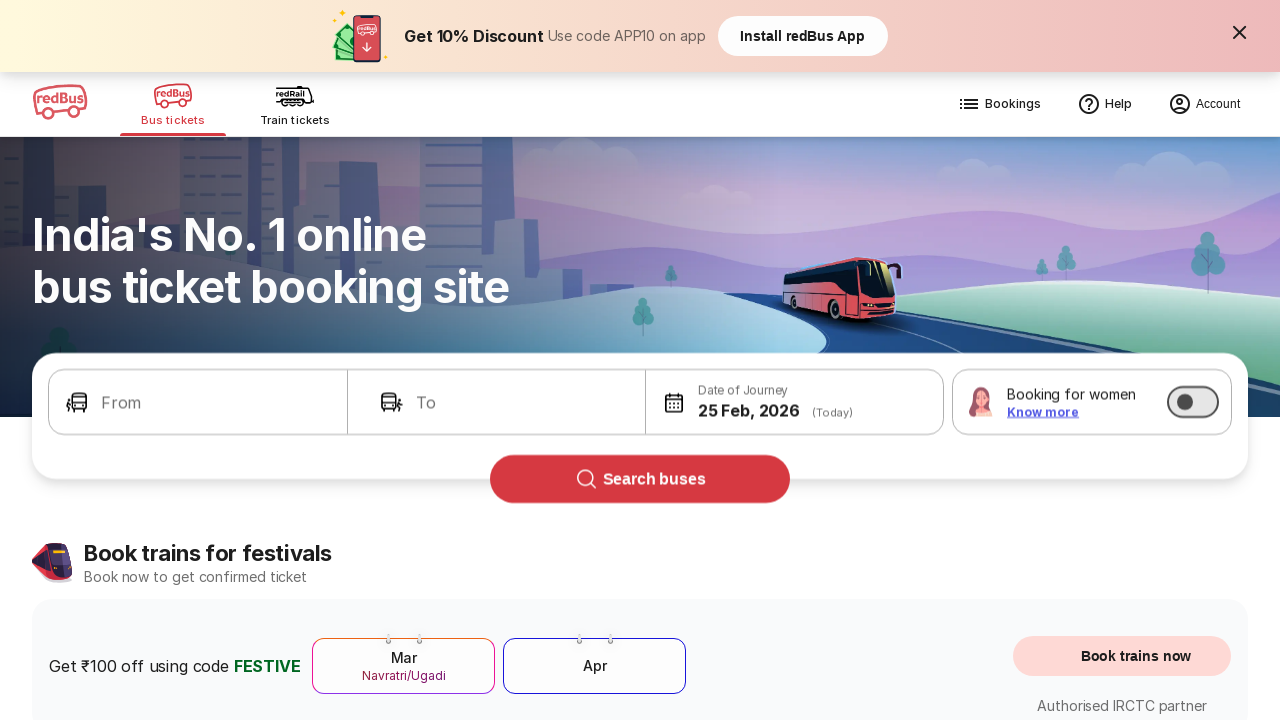

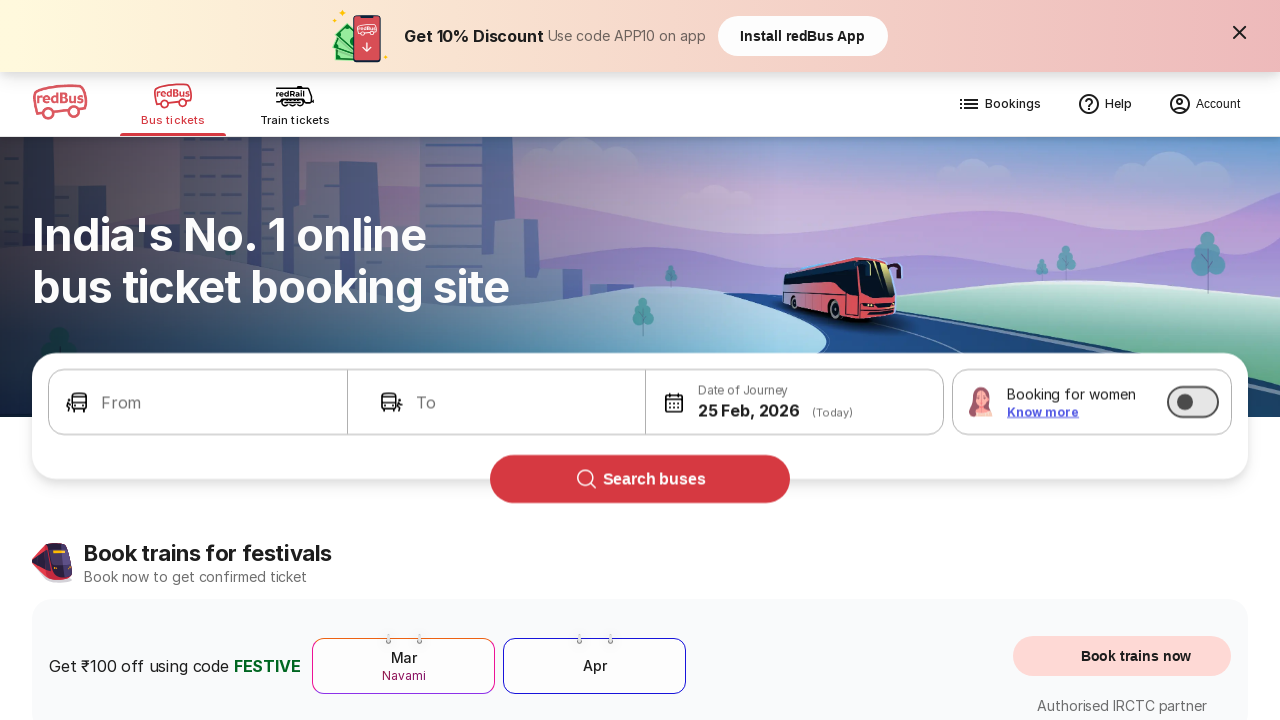